Tests product search functionality on a shop page by searching for "fish" products, then navigates to a specific product (Qwilfish) page by clicking on it.

Starting URL: https://scrapeme.live/shop

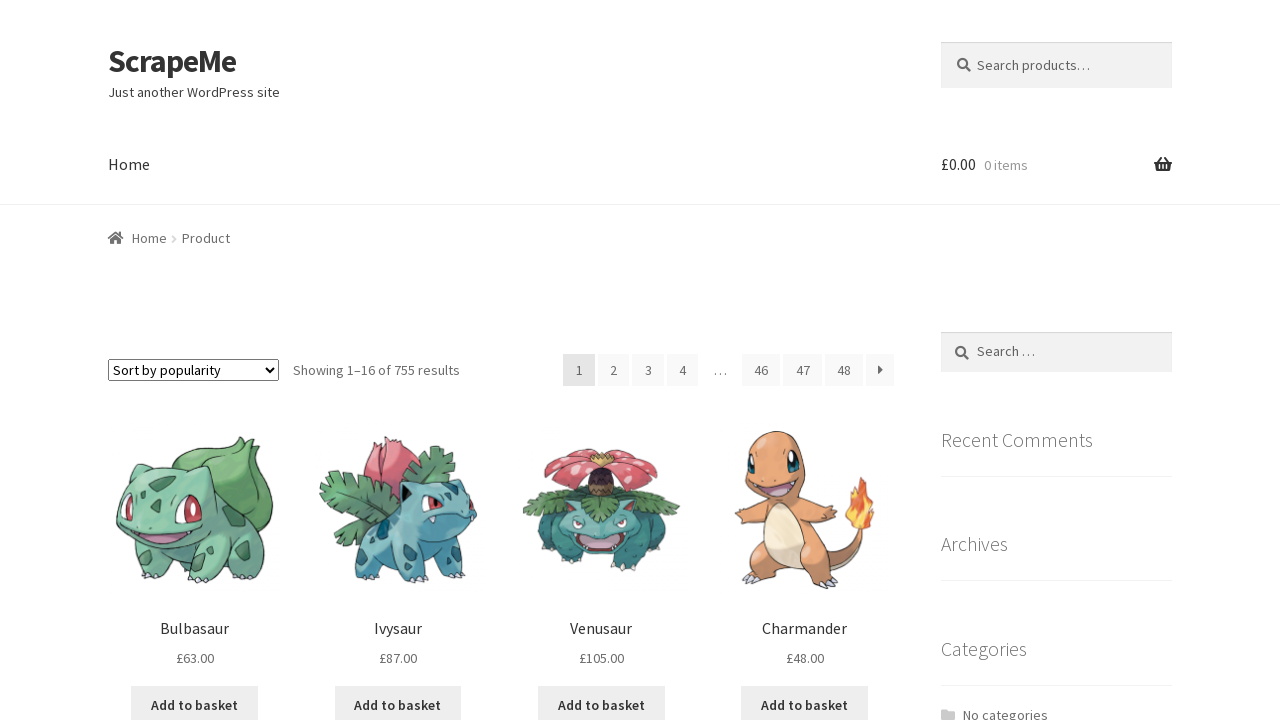

Filled search field with 'fish' on input[type='search'], input[name='s'], .search-field
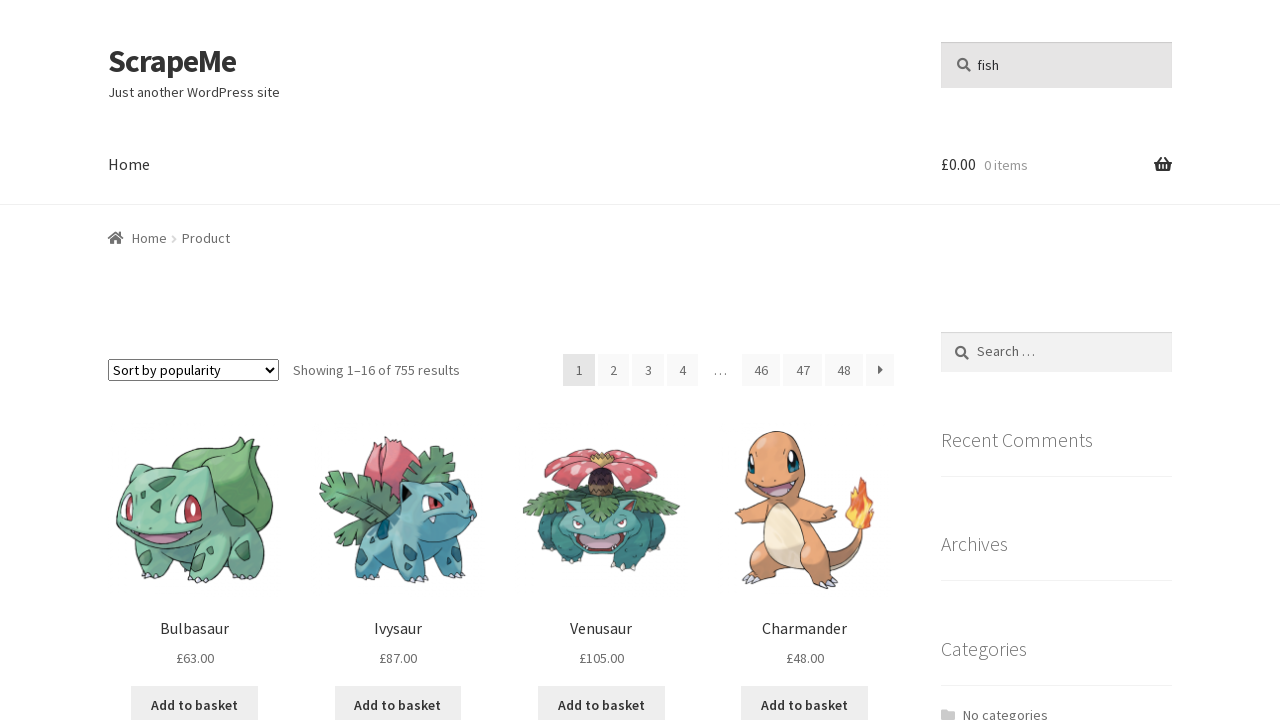

Pressed Enter to submit search
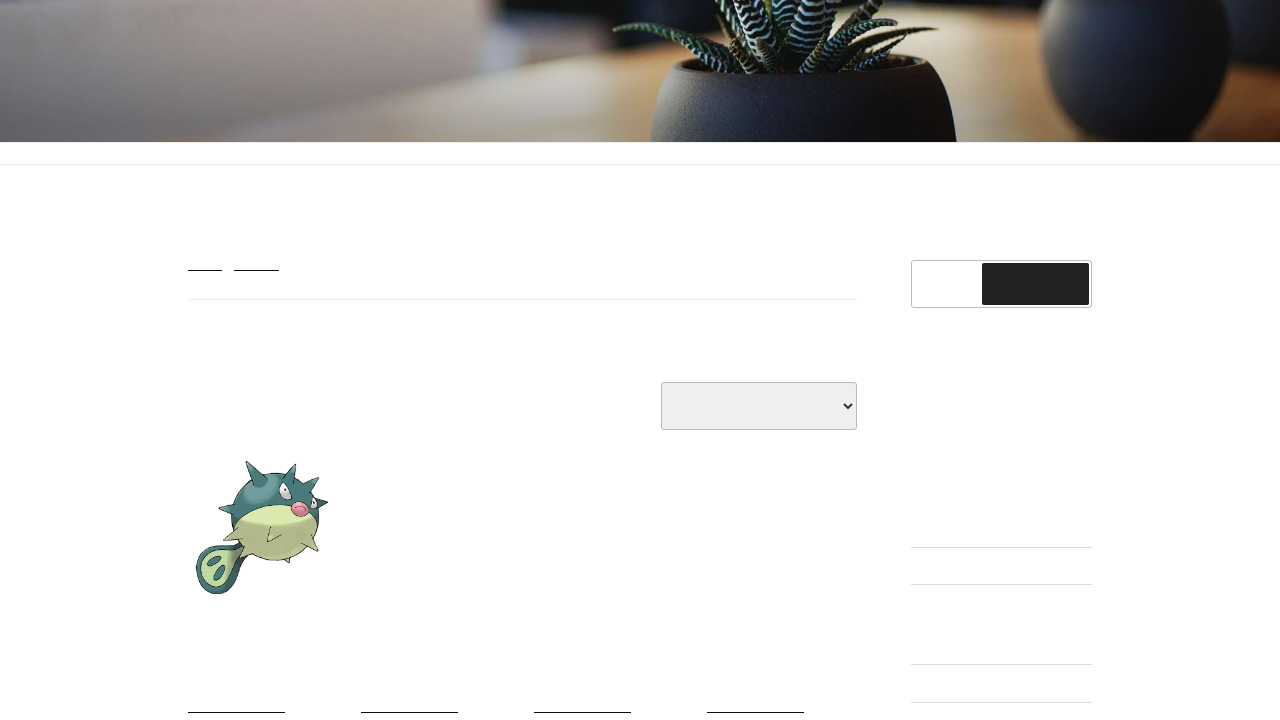

Search results loaded
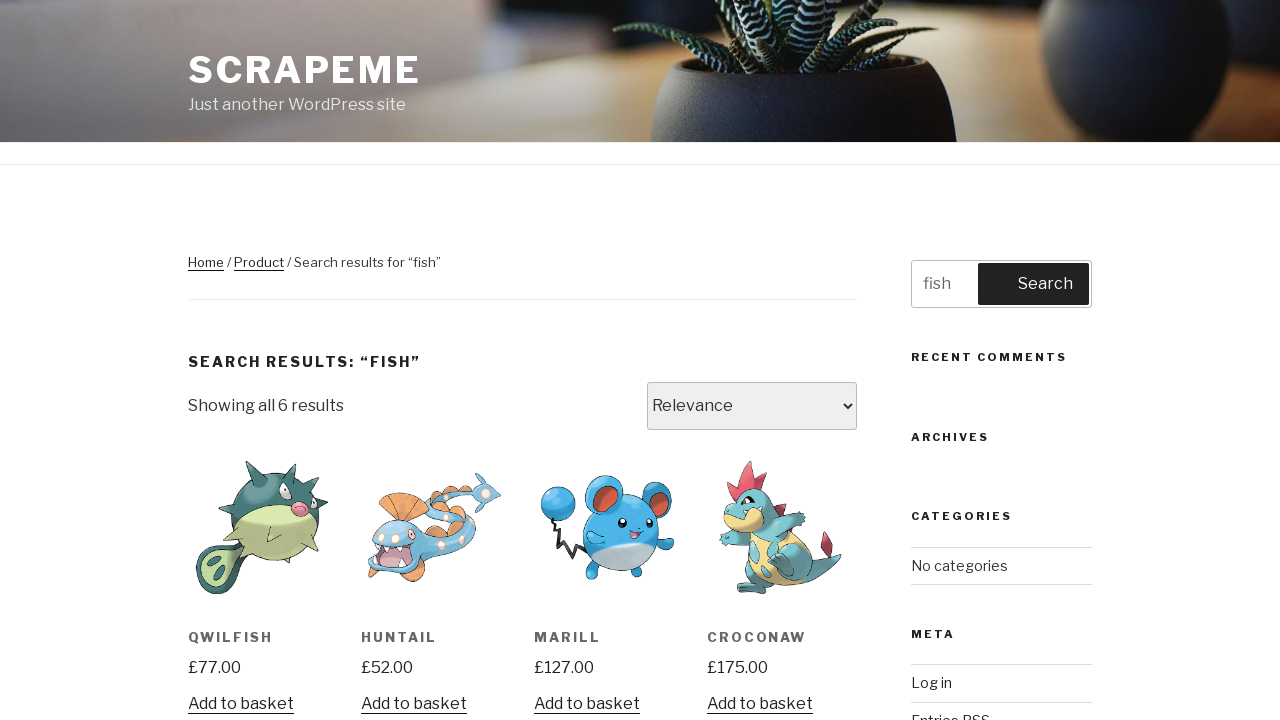

Clicked on Qwilfish product link at (262, 550) on a:has-text('Qwilfish'), .product:has-text('Qwilfish') a
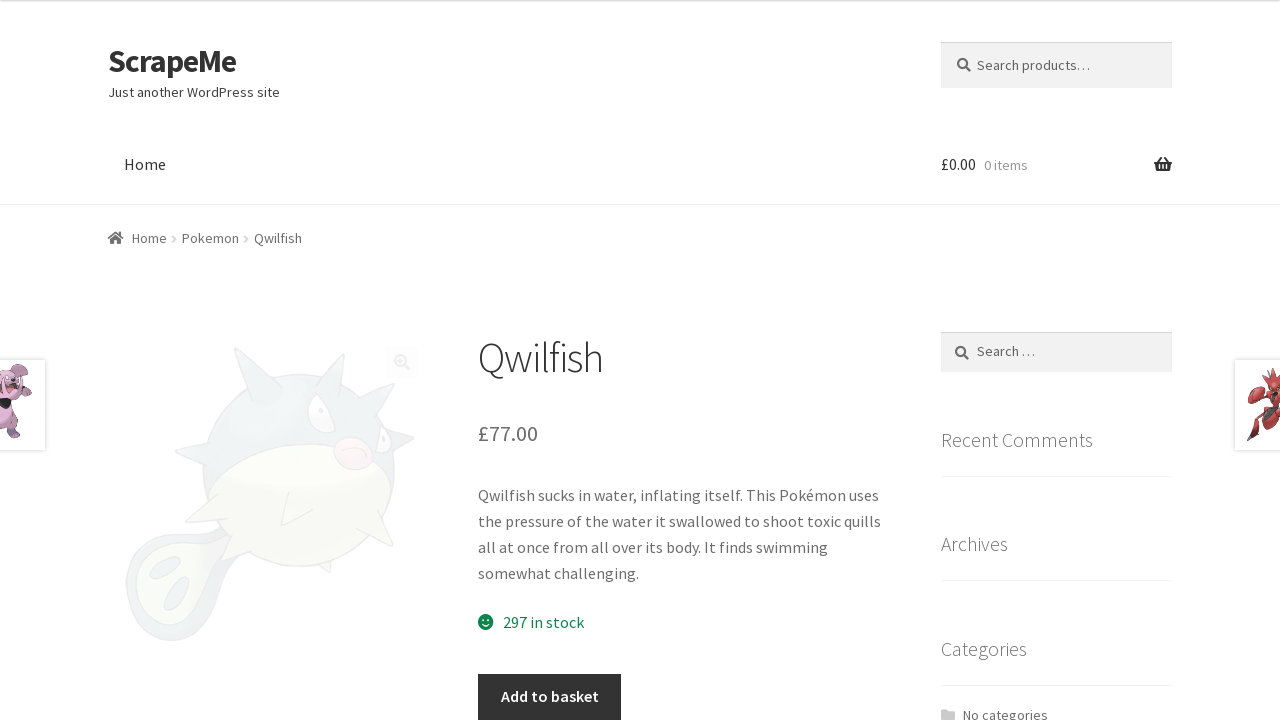

Qwilfish product page loaded
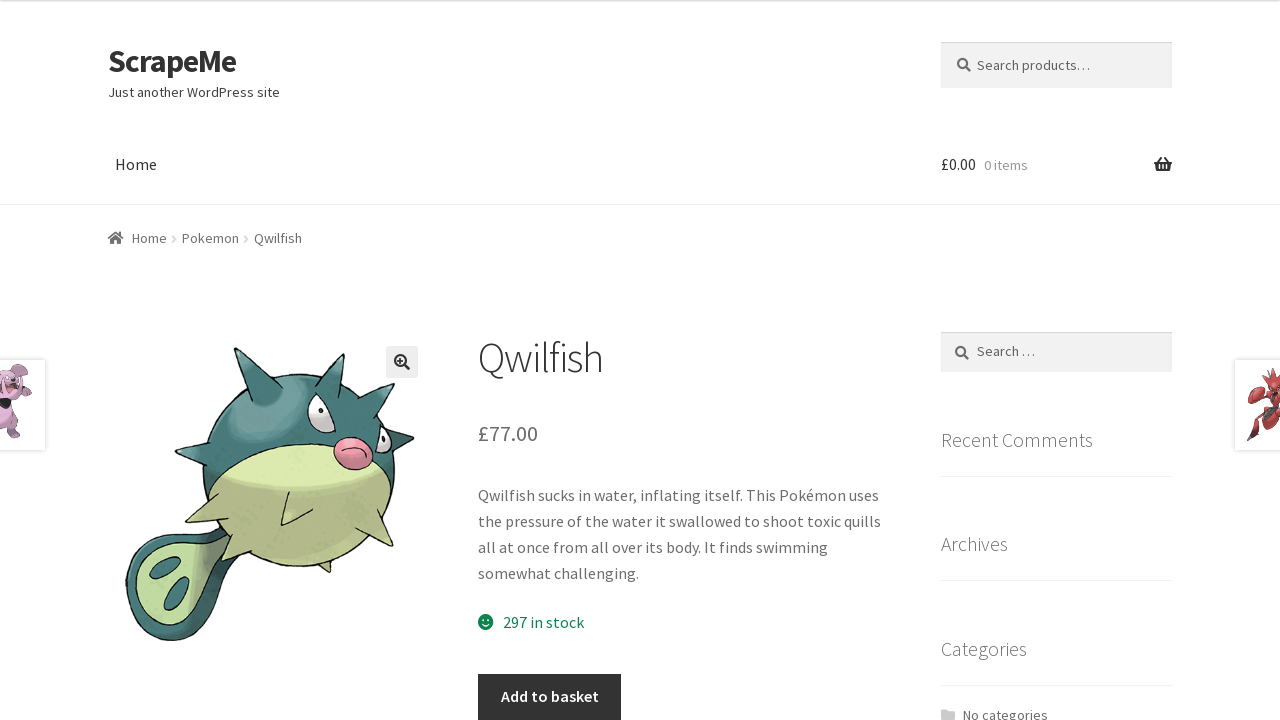

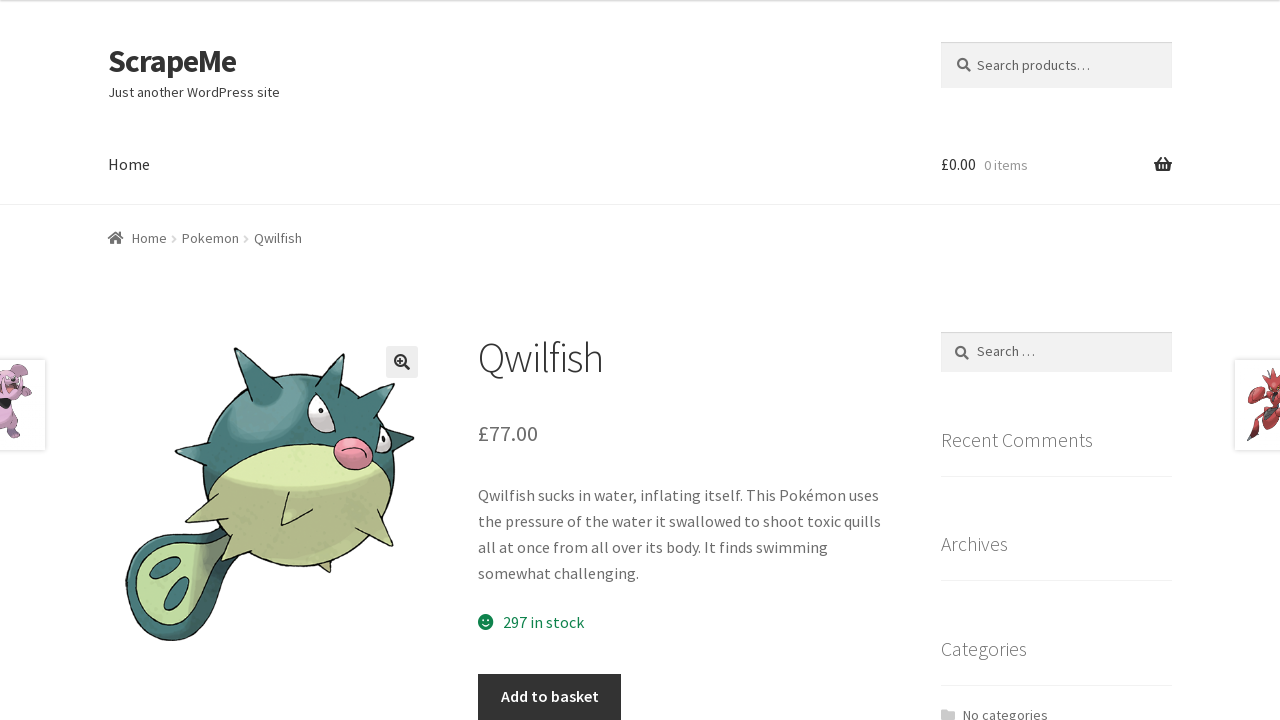